Tests dynamic loading with shorter timeout, waiting for loading indicator to disappear.

Starting URL: https://automationfc.github.io/dynamic-loading/

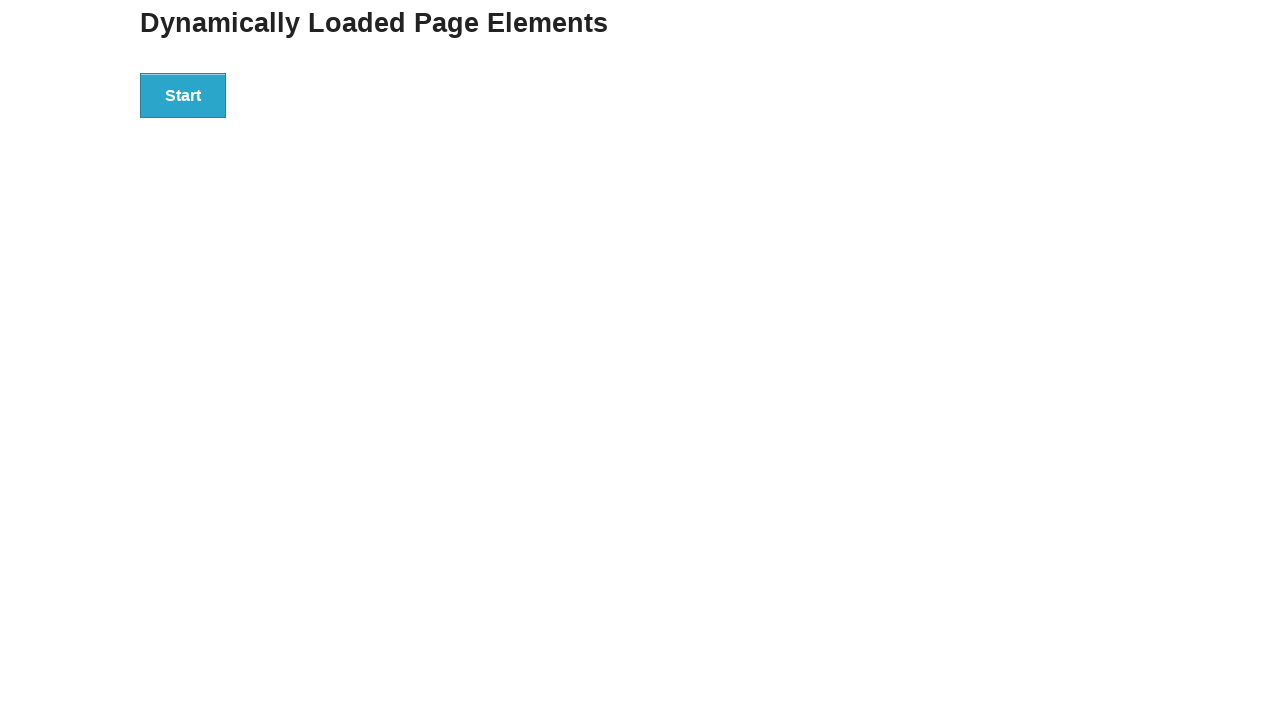

Clicked start button to initiate dynamic loading at (183, 95) on div#start>button
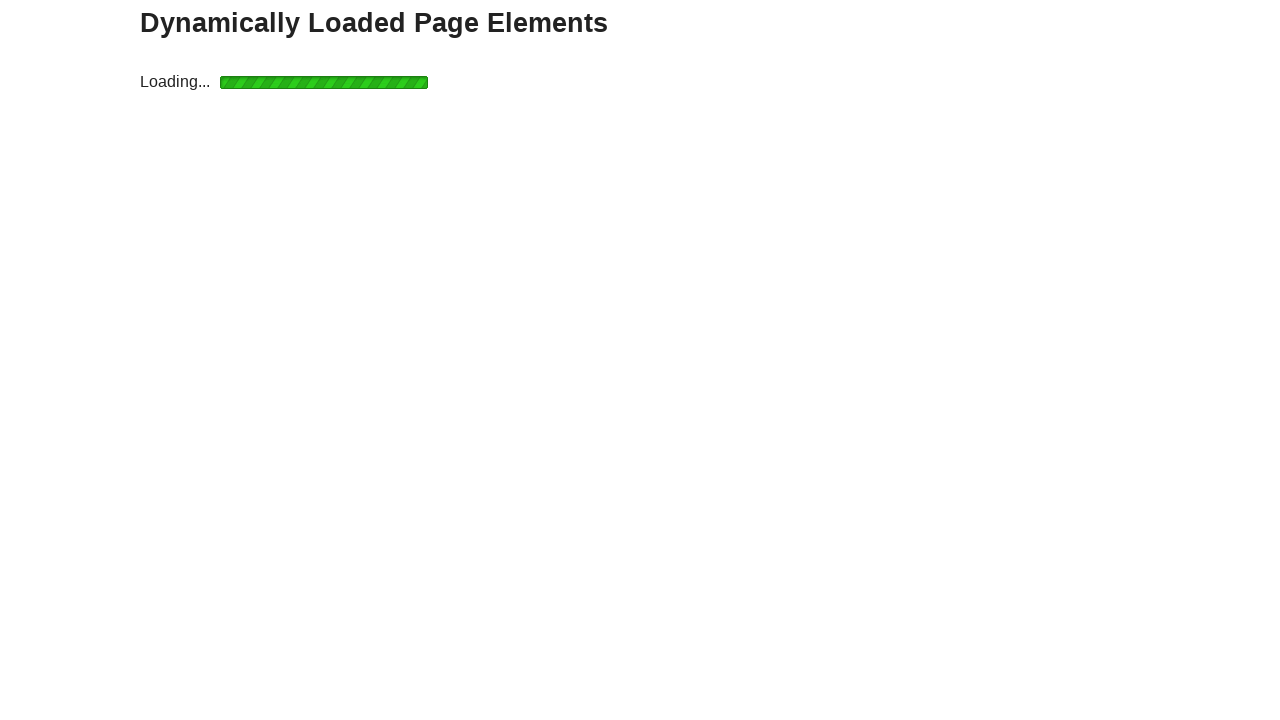

Loading indicator disappeared (waited less than 5 seconds)
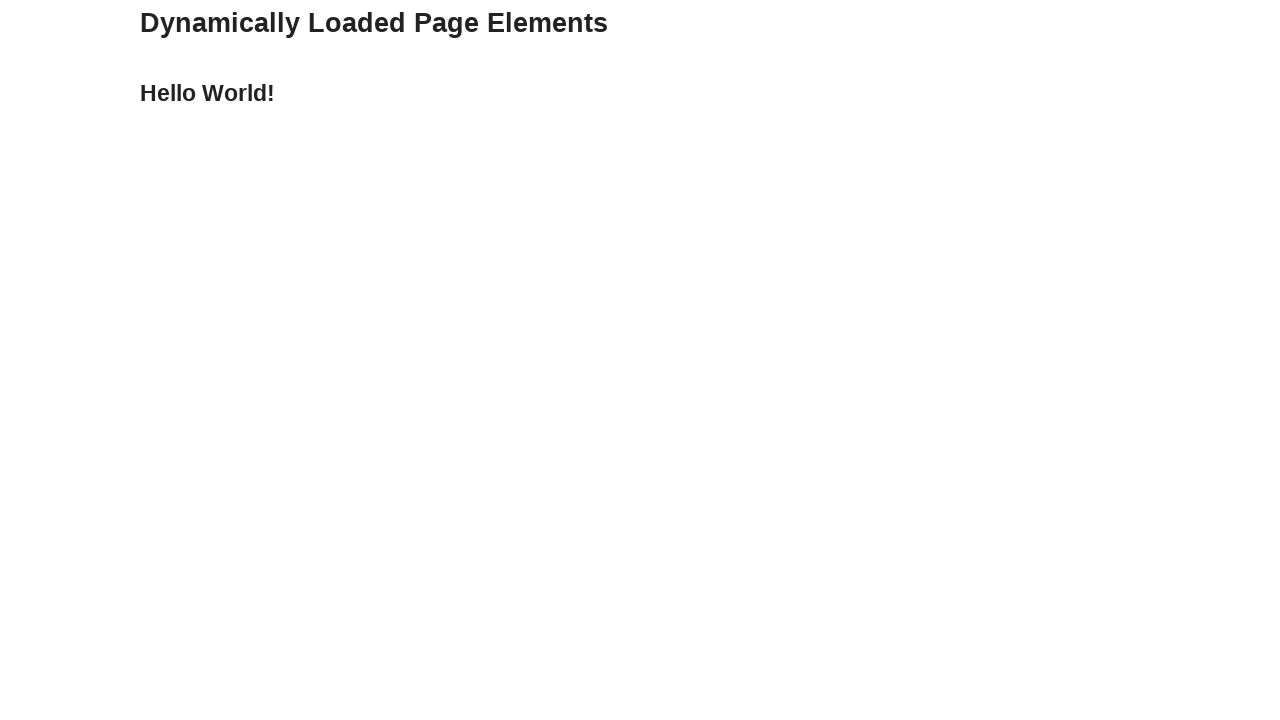

Verified that finish message displays 'Hello World!'
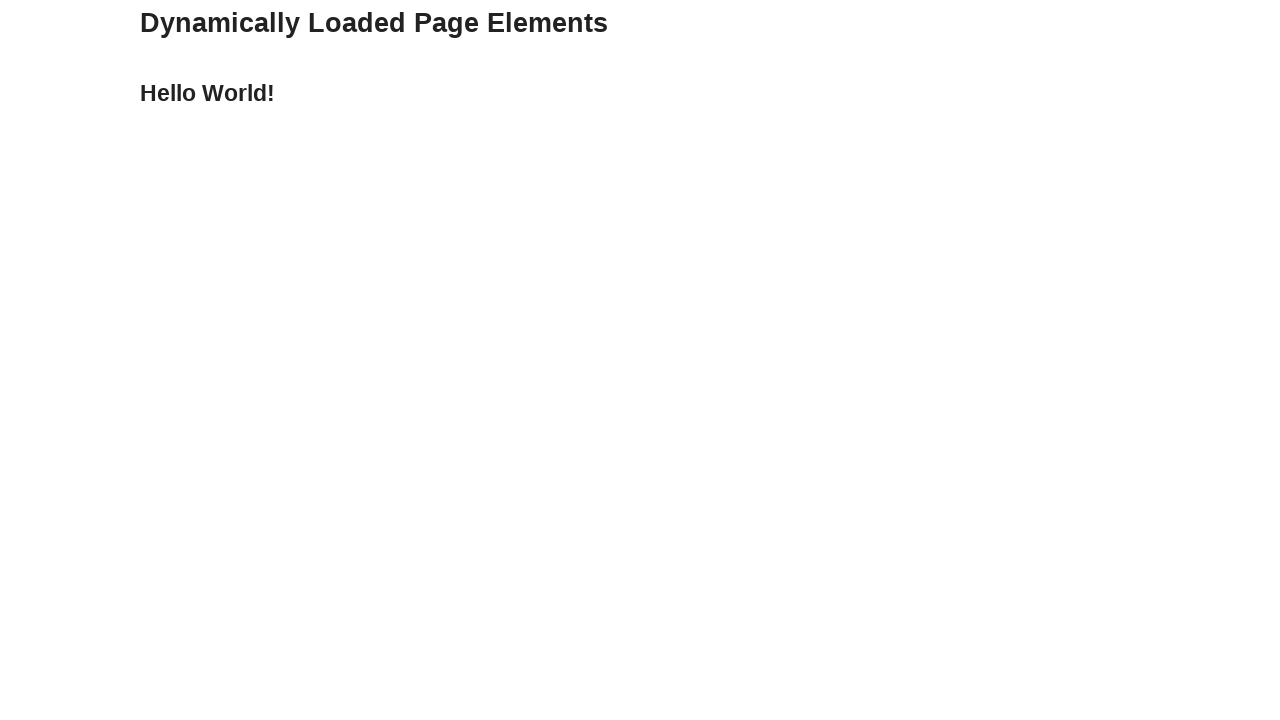

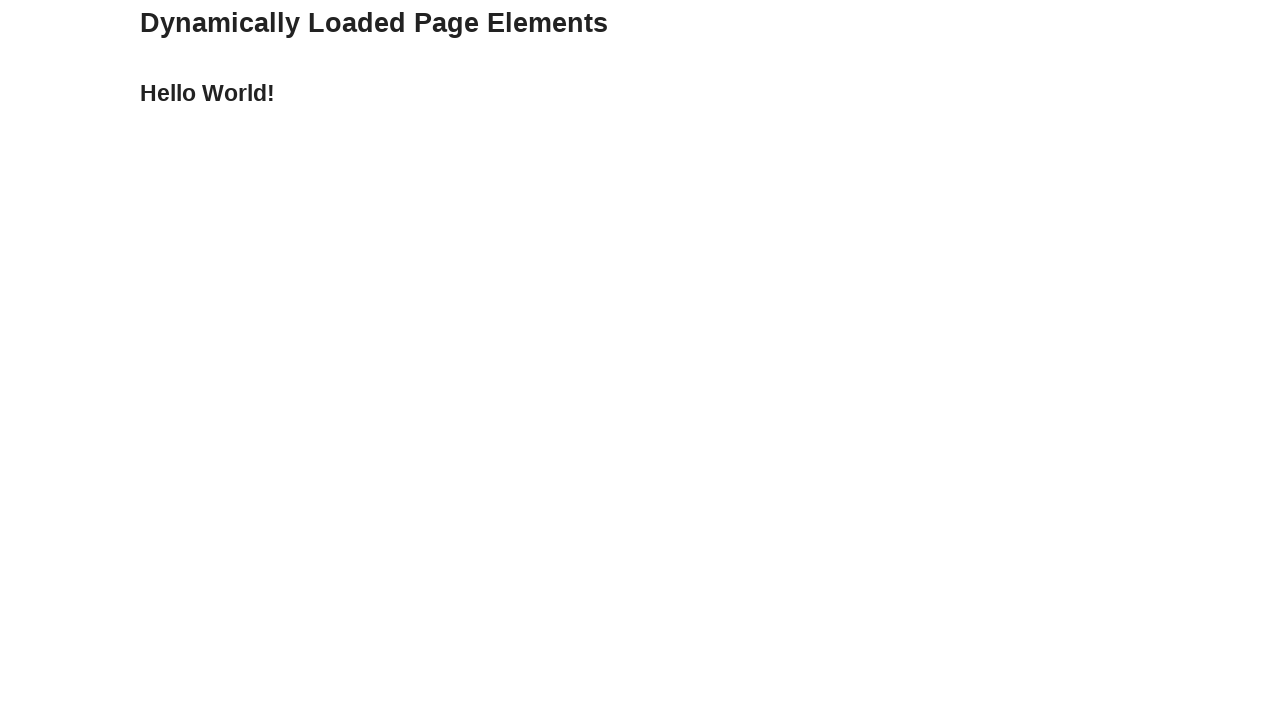